Navigates to Flipkart homepage and triggers print dialog using keyboard shortcuts. Note: The original script uses system-level Robot class for OS dialogs which cannot be fully replicated in Playwright - only the browser navigation portion is translated.

Starting URL: https://www.flipkart.com/

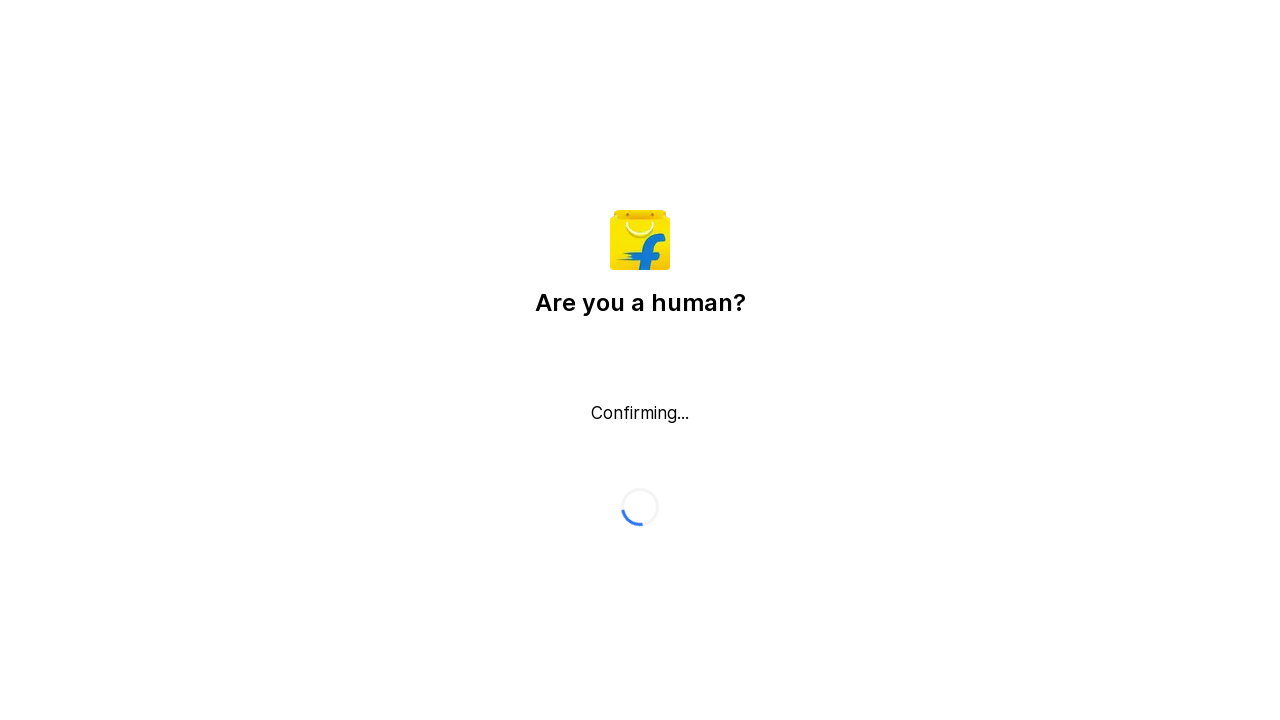

Navigated to Flipkart homepage
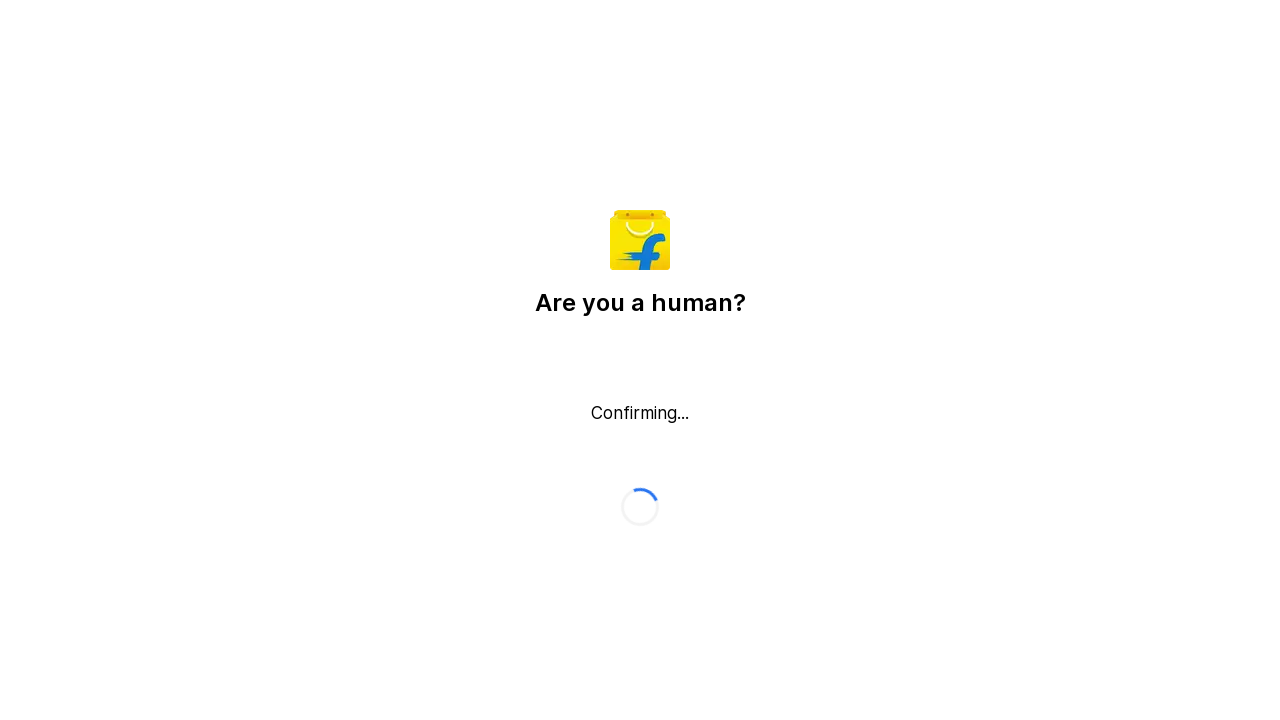

Page fully loaded (domcontentloaded state)
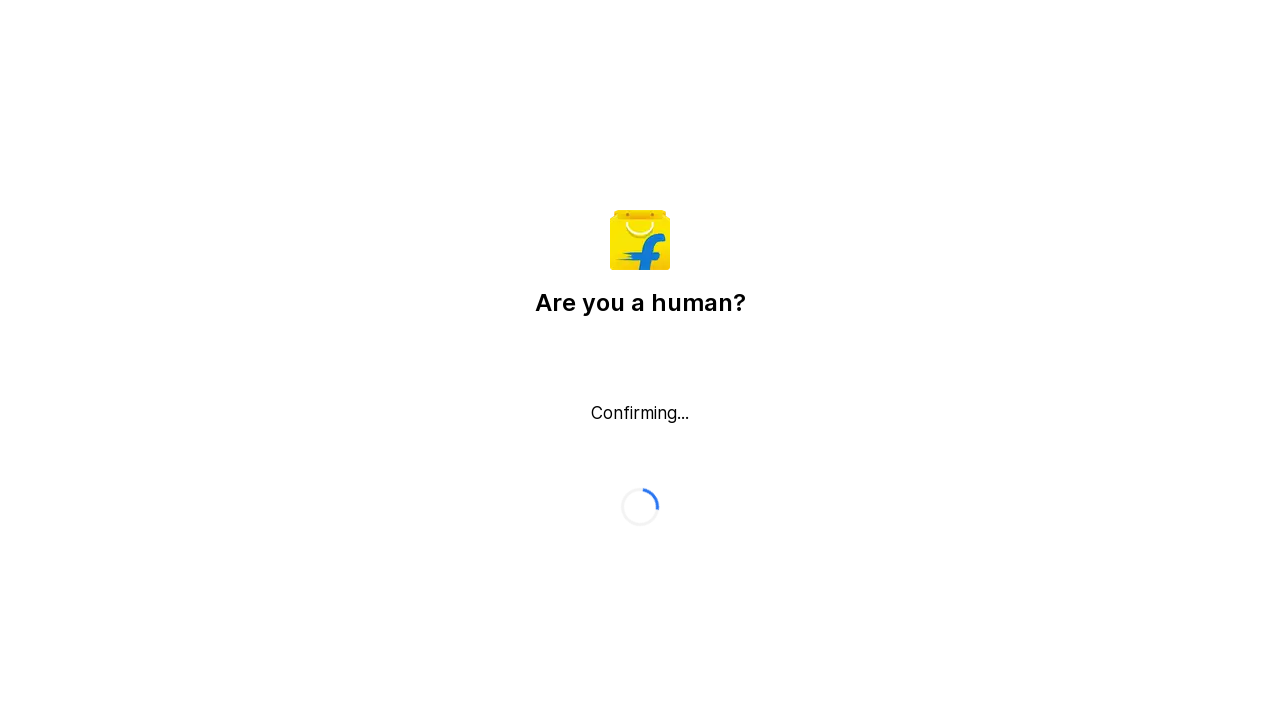

Triggered print dialog with Ctrl+P keyboard shortcut
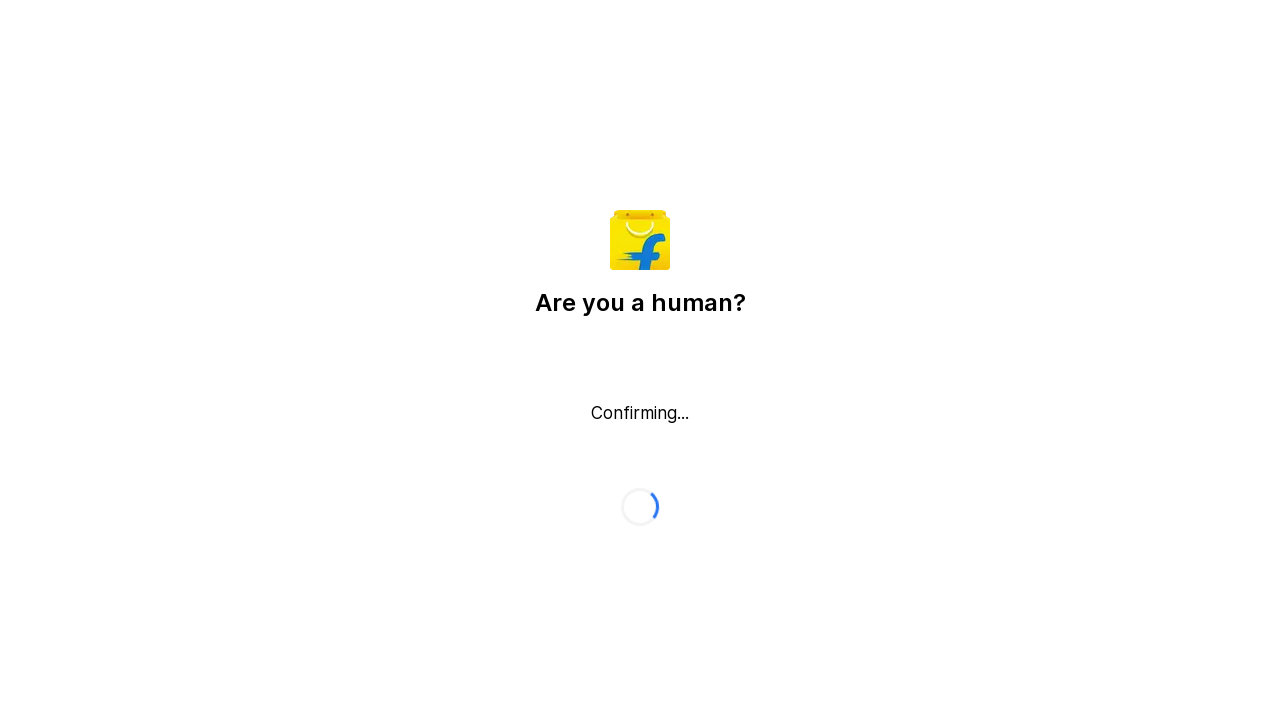

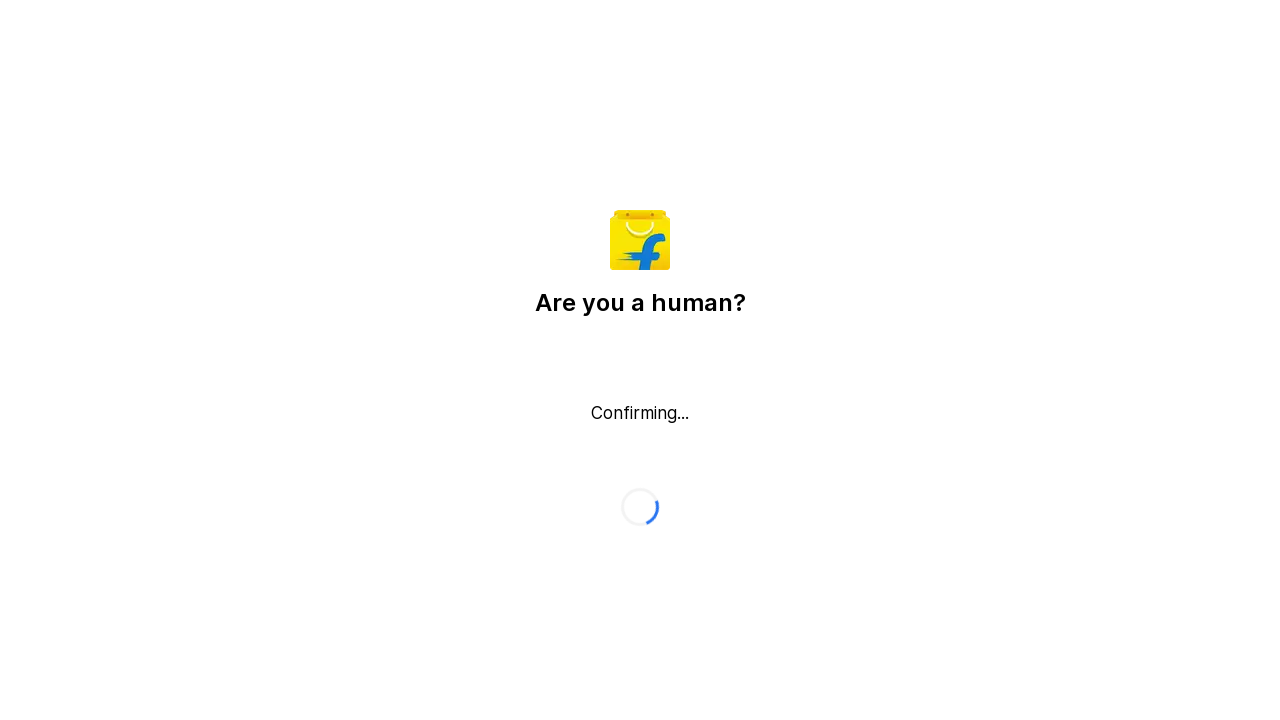